Navigates to the Rahul Shetty Academy Selenium Practice page and verifies it loads successfully

Starting URL: https://rahulshettyacademy.com/seleniumPractise/#/

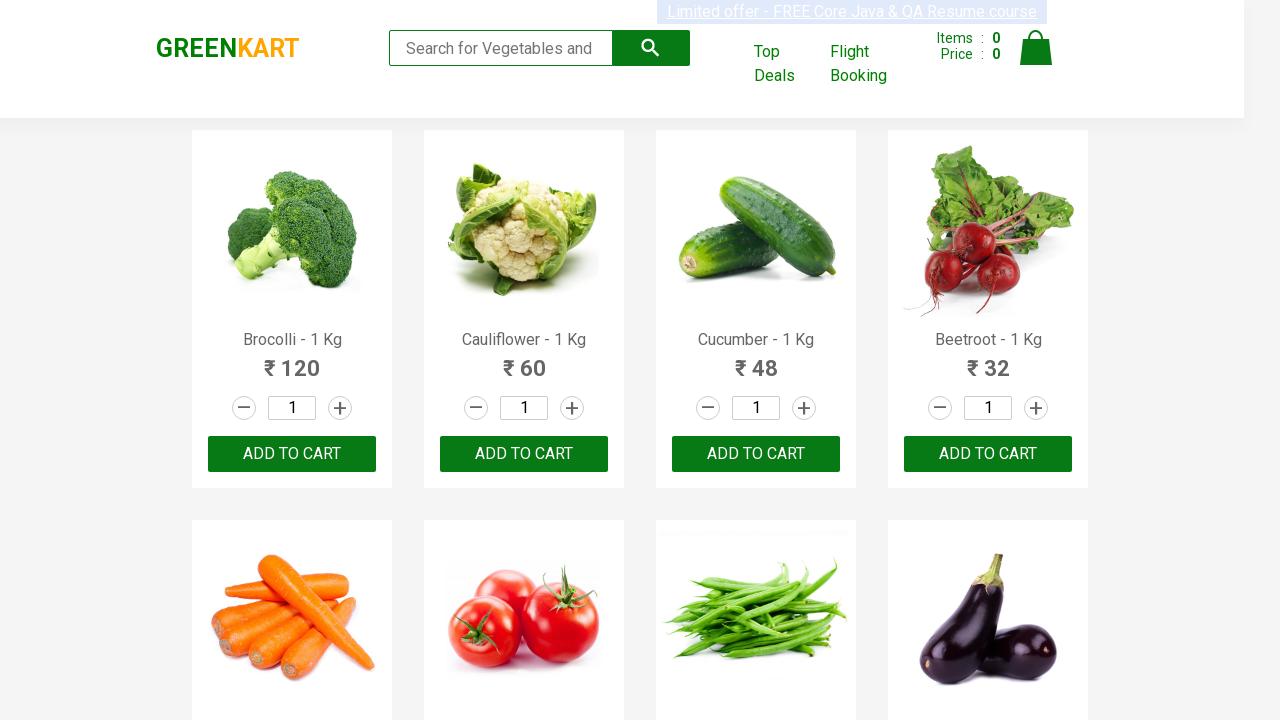

Waited for page DOM to load
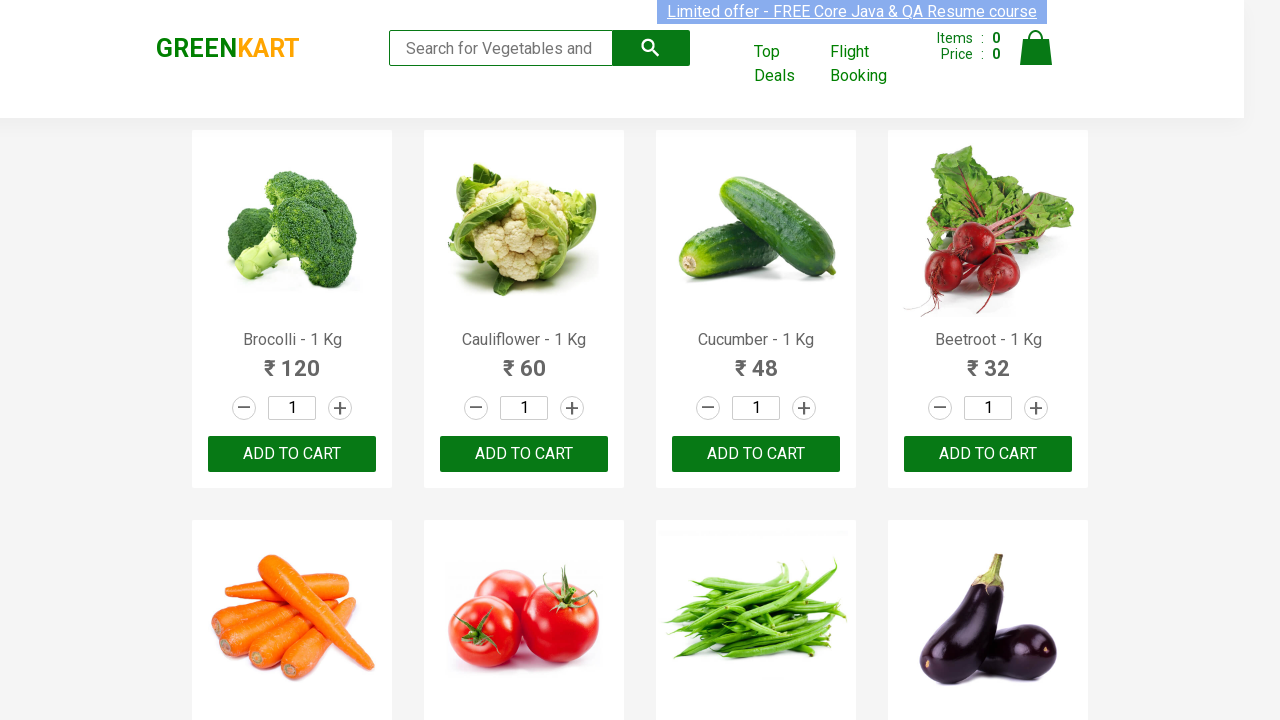

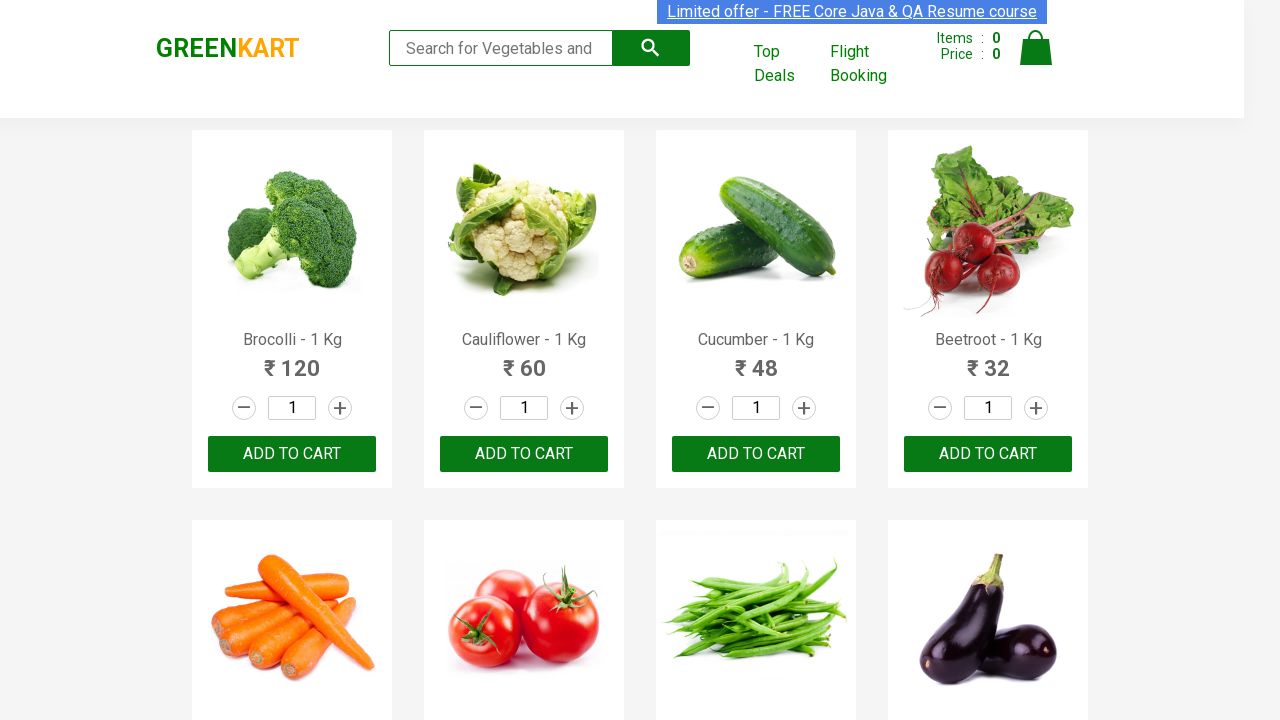